Verifies that the "New User Registration" button is enabled on the CMS portal page

Starting URL: https://portaldev.cms.gov/portal/

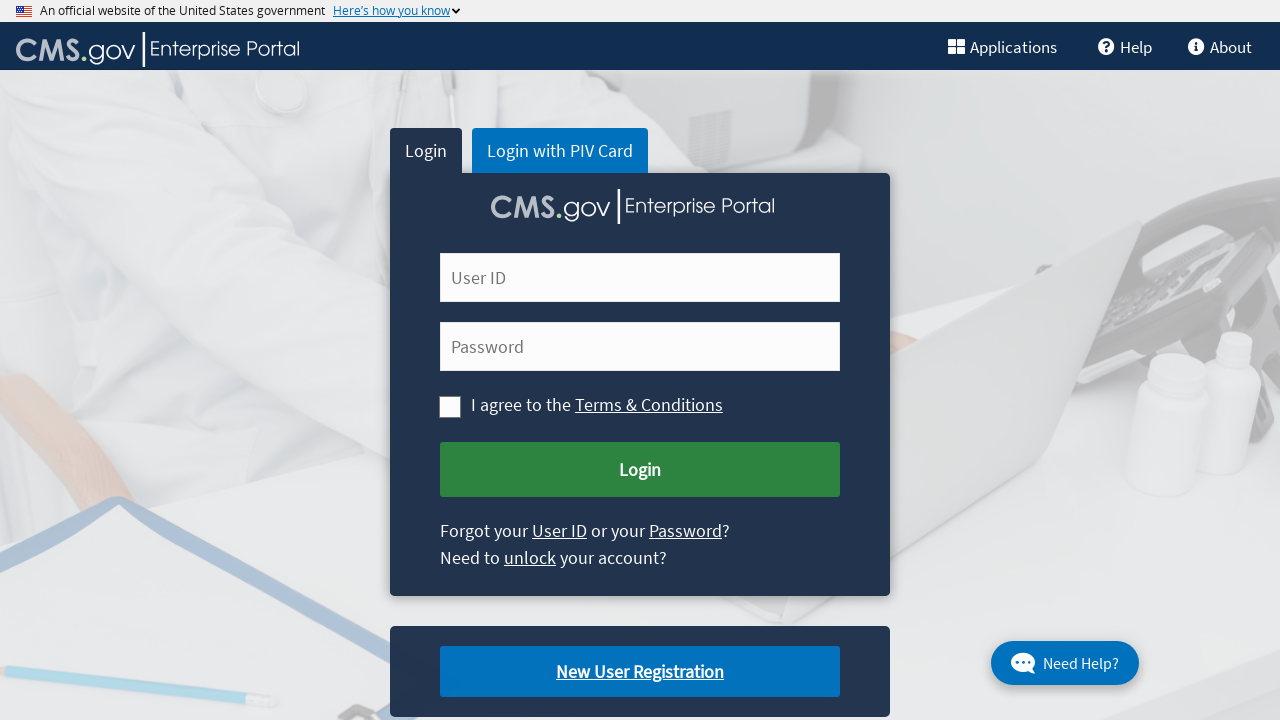

Navigated to CMS portal page
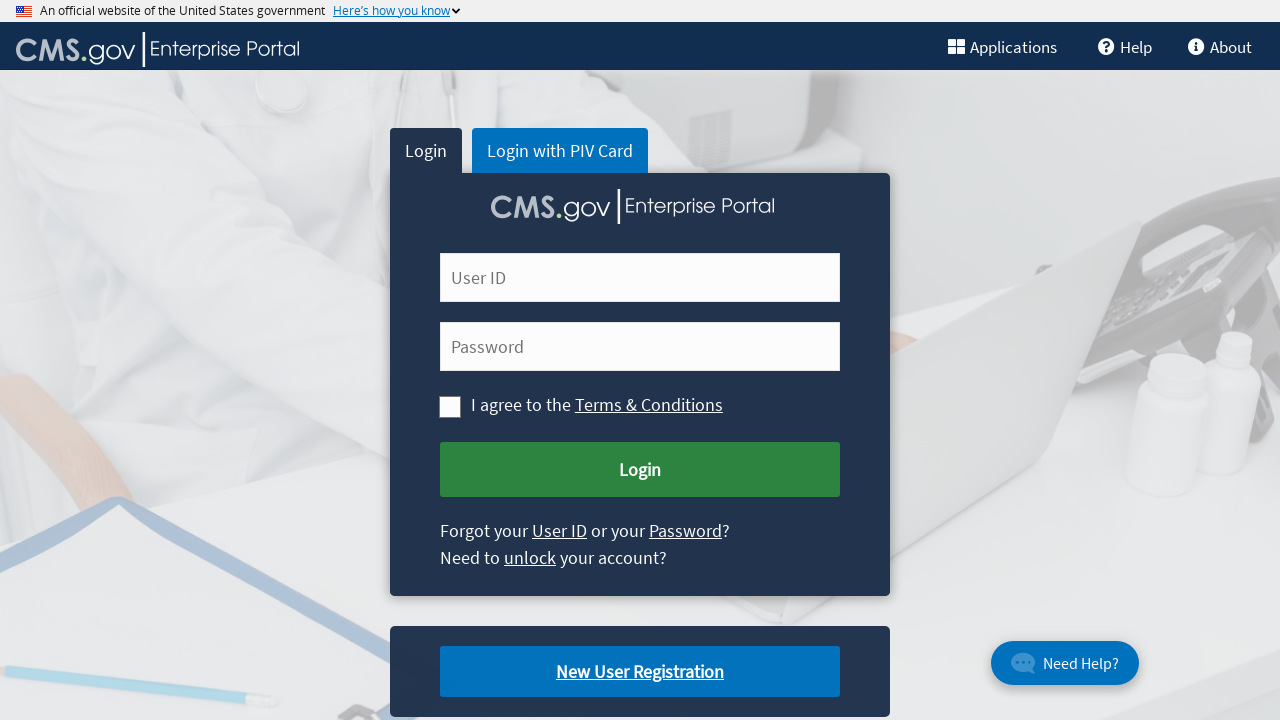

Located New User Registration button
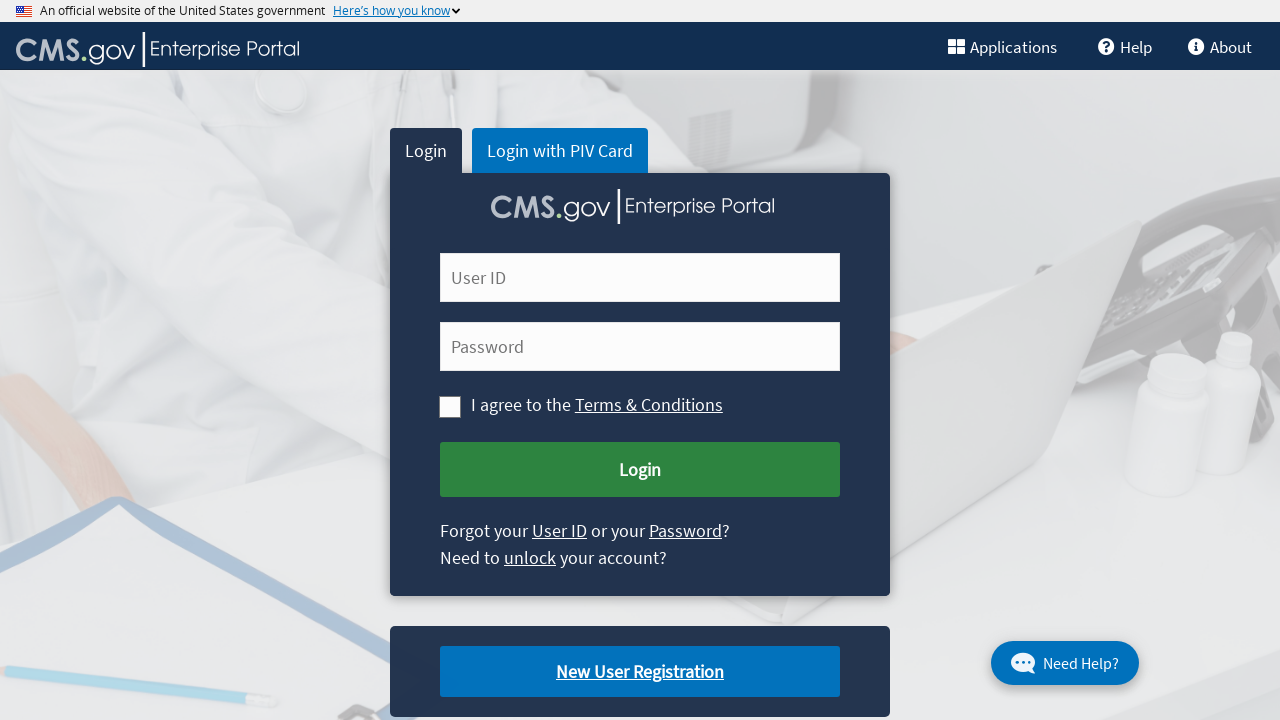

New User Registration button became visible
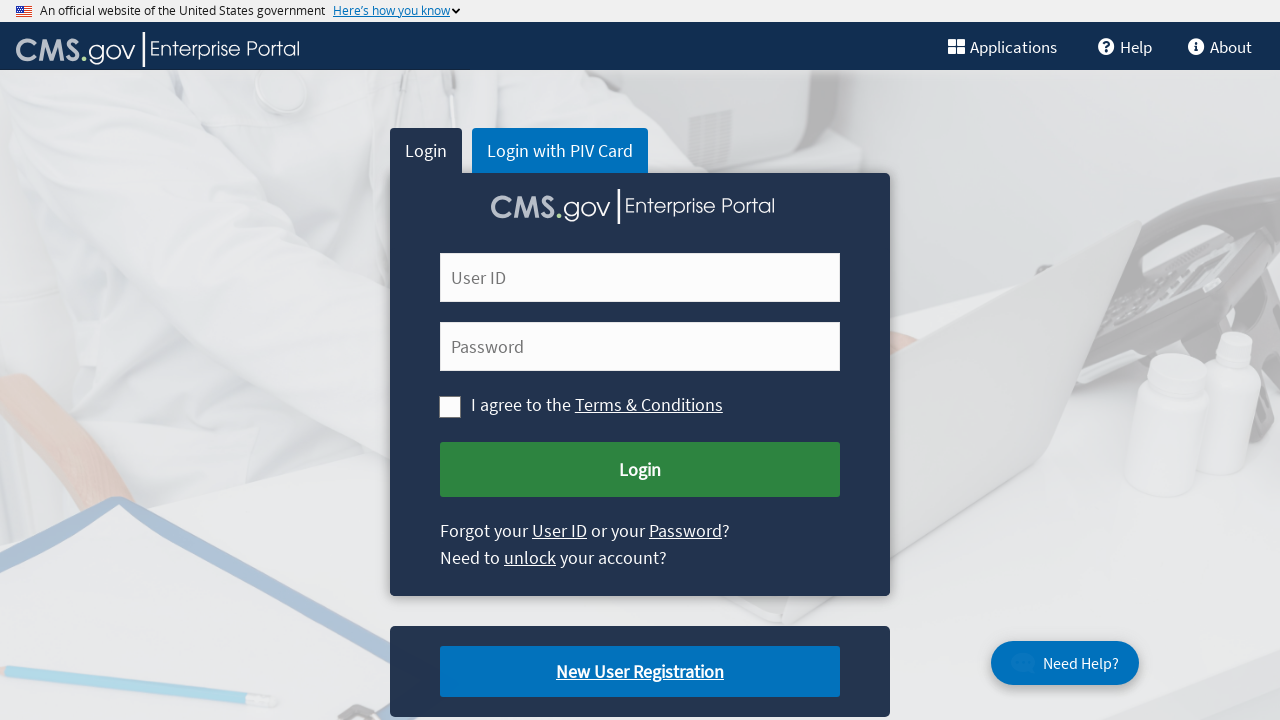

Verified New User Registration button enabled state
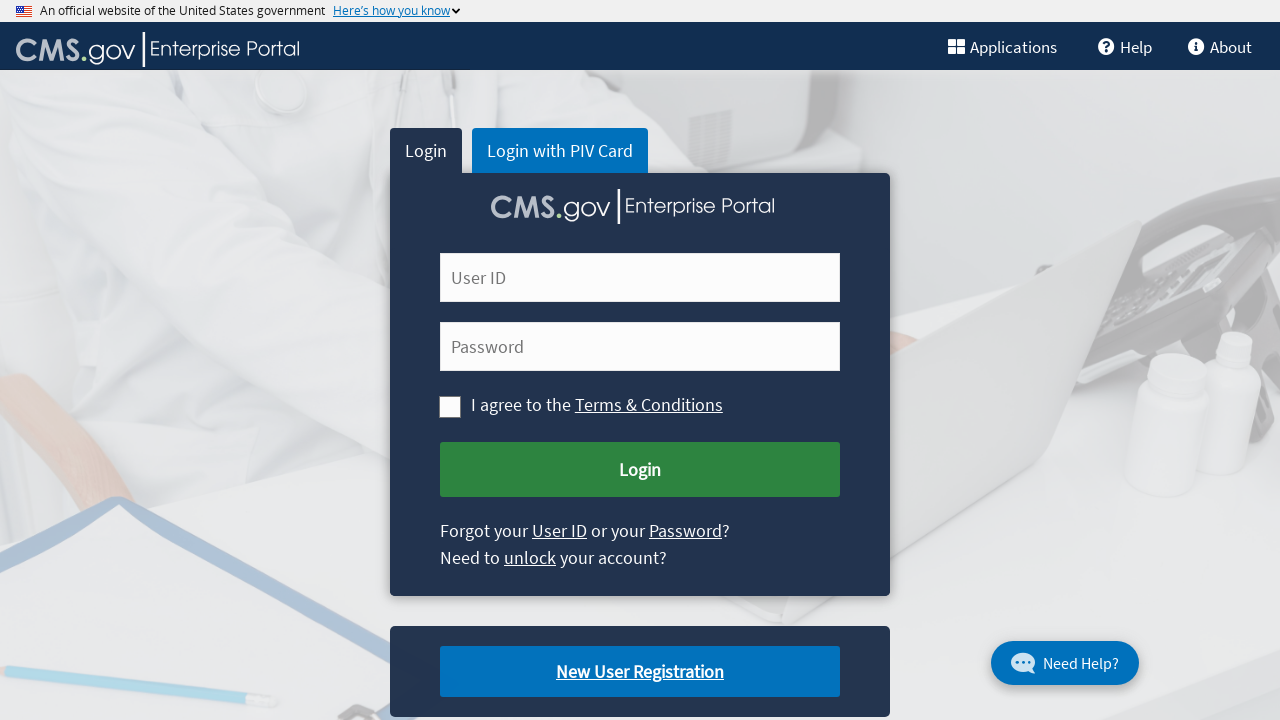

Button enabled status: True
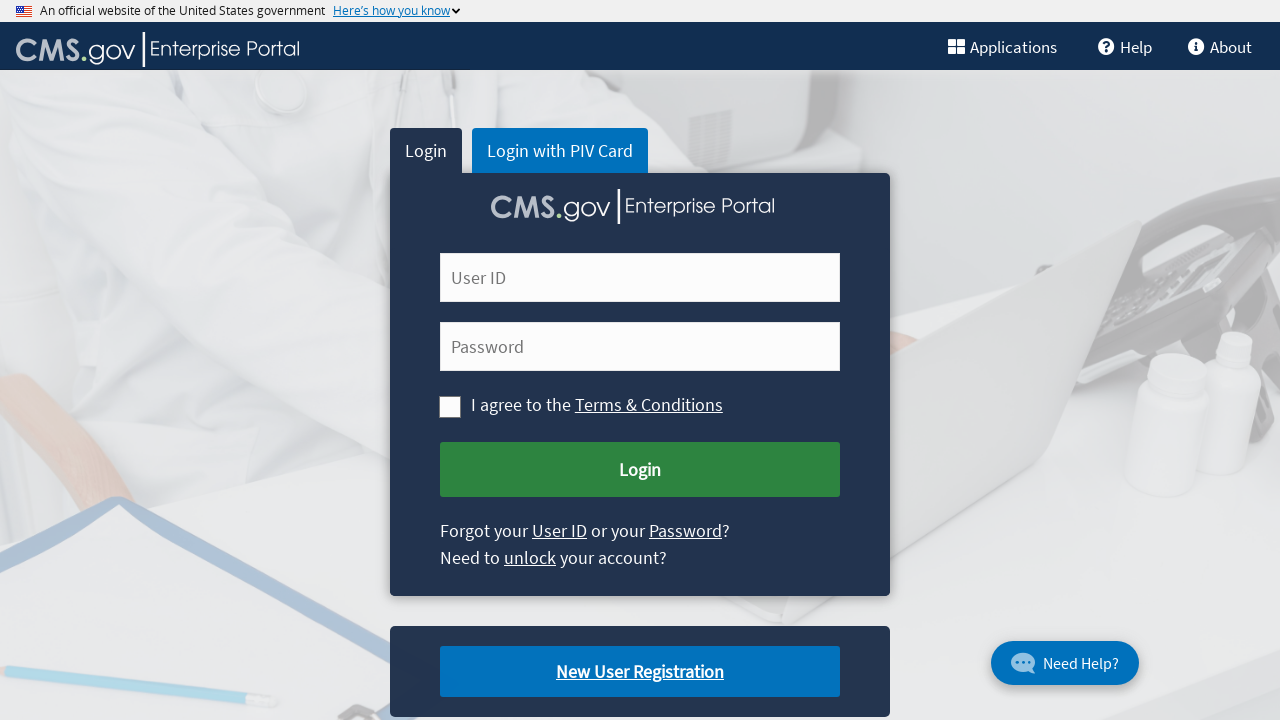

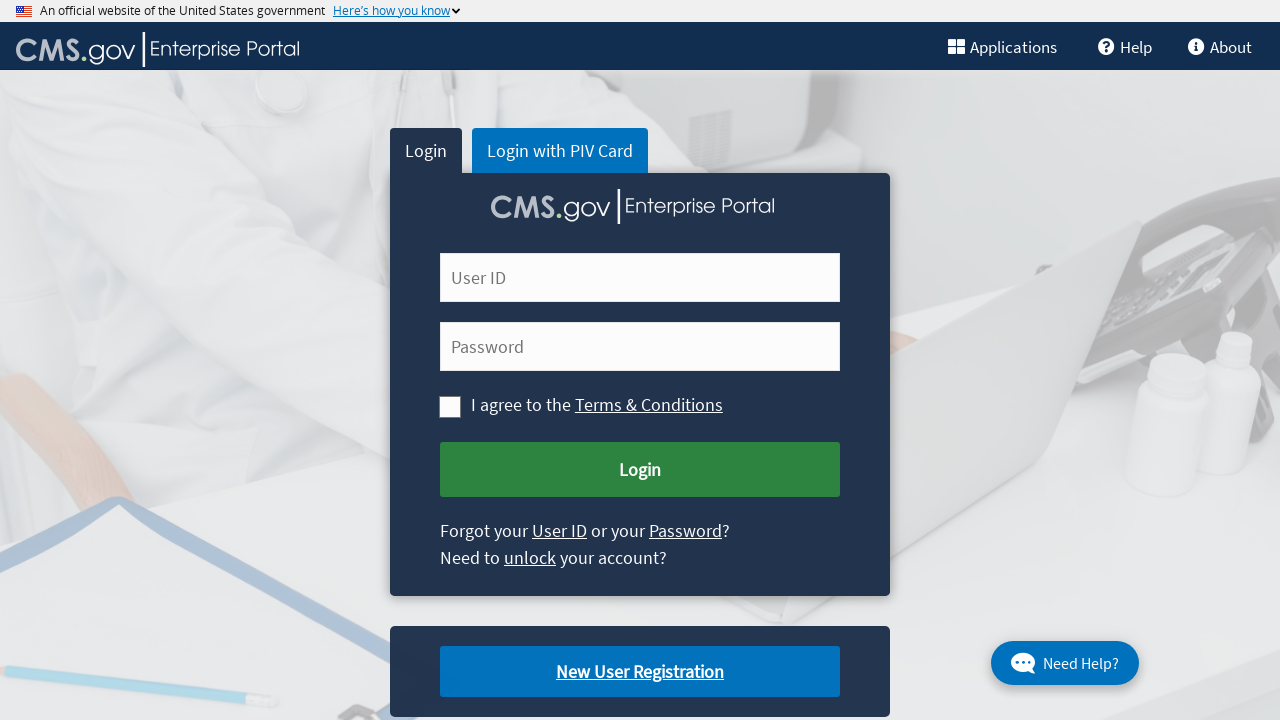